Verifies the OrangeHRM login page title by navigating to the page and checking if the title matches the expected value

Starting URL: https://opensource-demo.orangehrmlive.com/web/index.php/auth/login

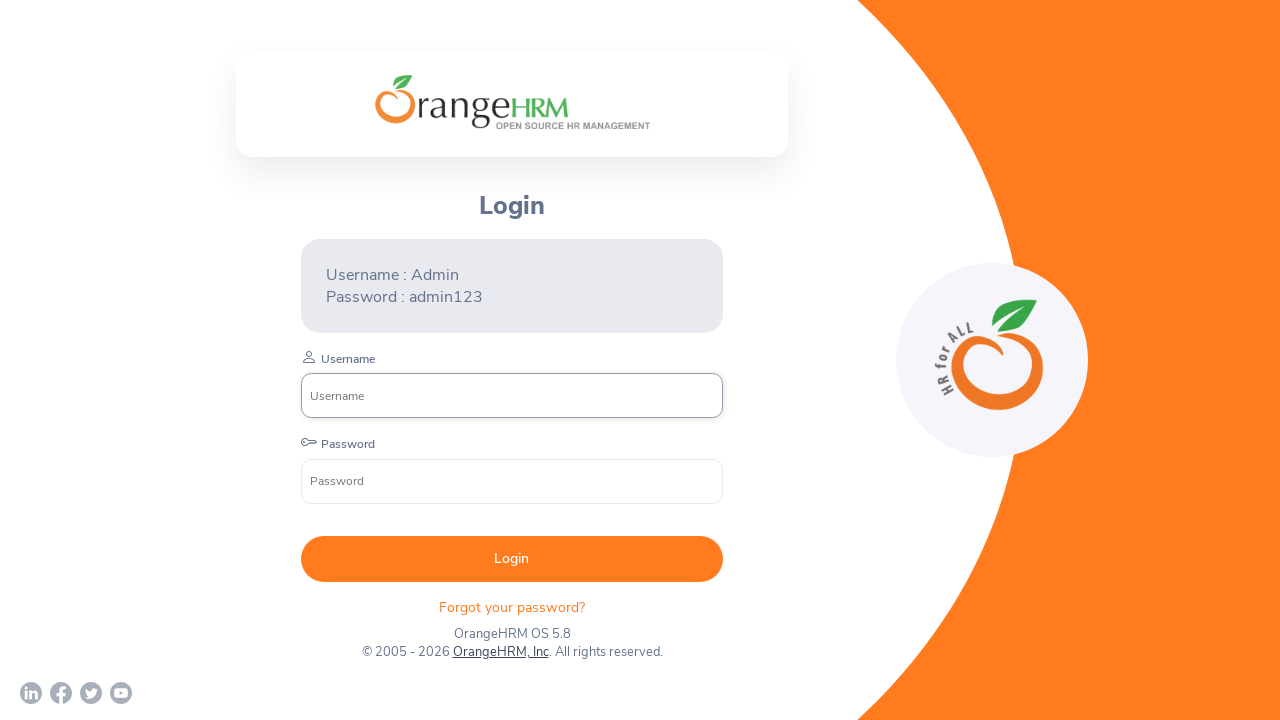

Retrieved page title from OrangeHRM login page
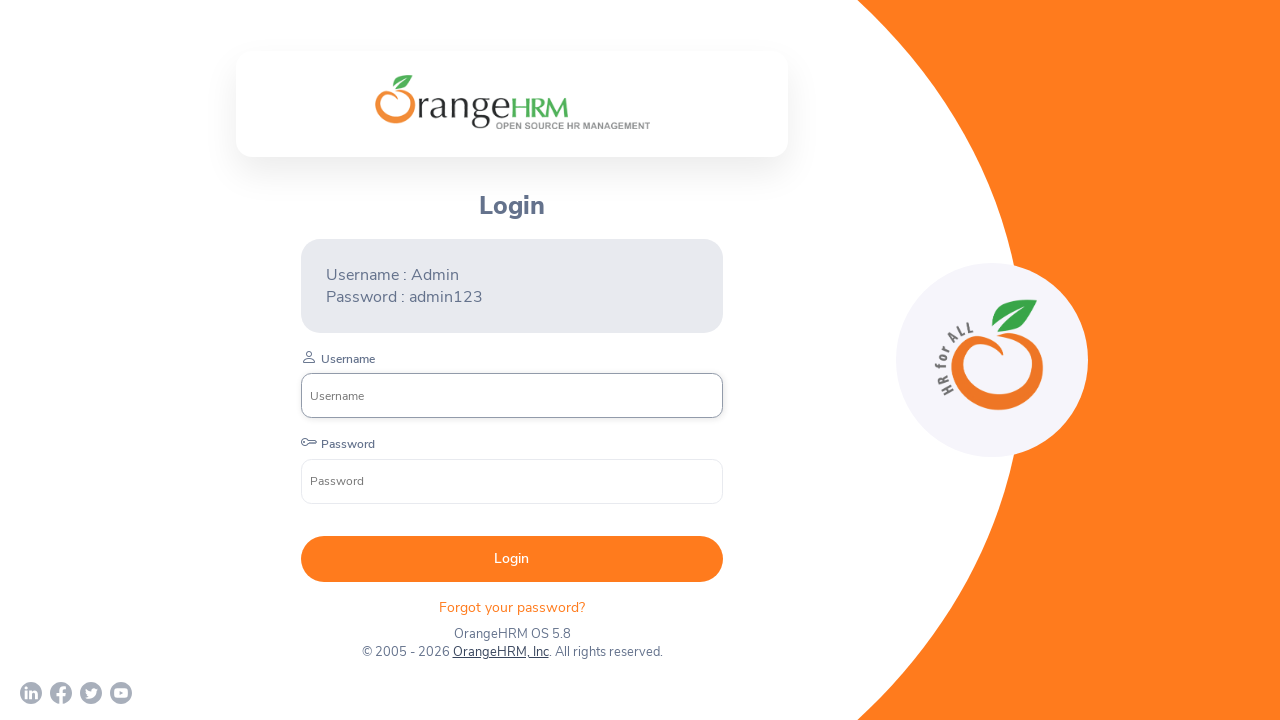

Verified page title contains 'OrangeHRM' (actual title: 'OrangeHRM')
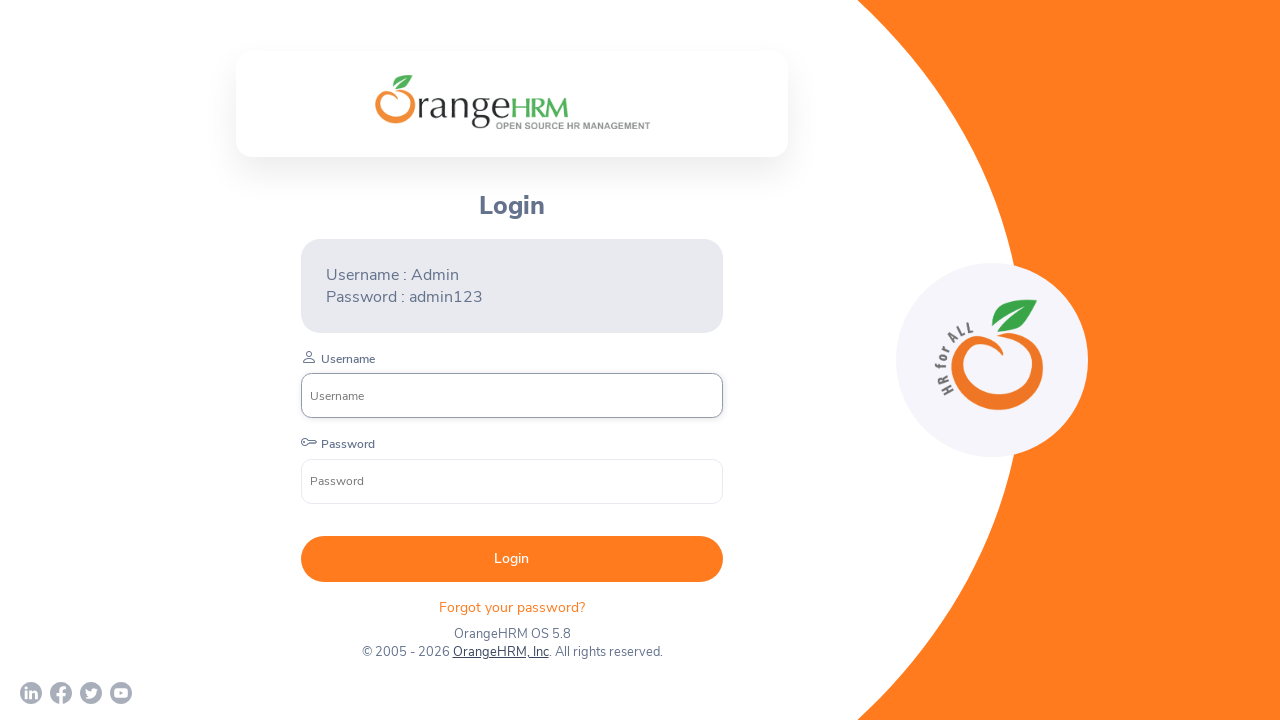

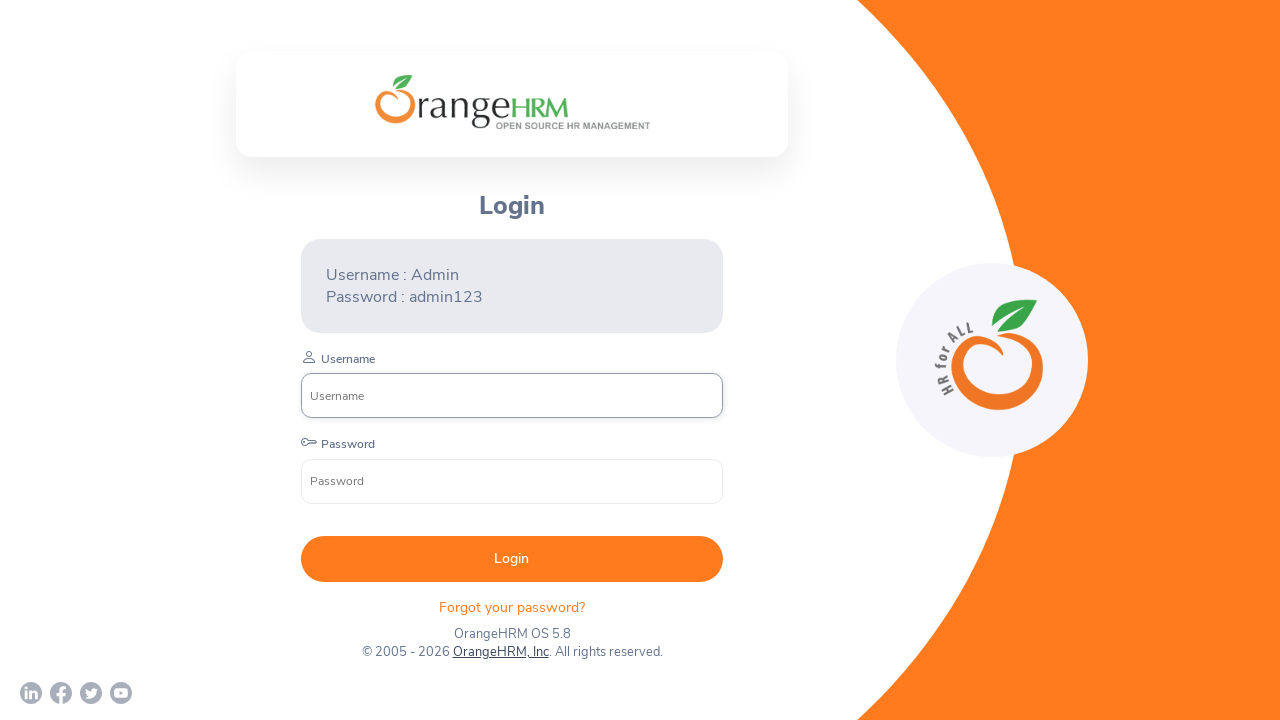